Tests filtering to display only active (incomplete) todo items.

Starting URL: https://demo.playwright.dev/todomvc

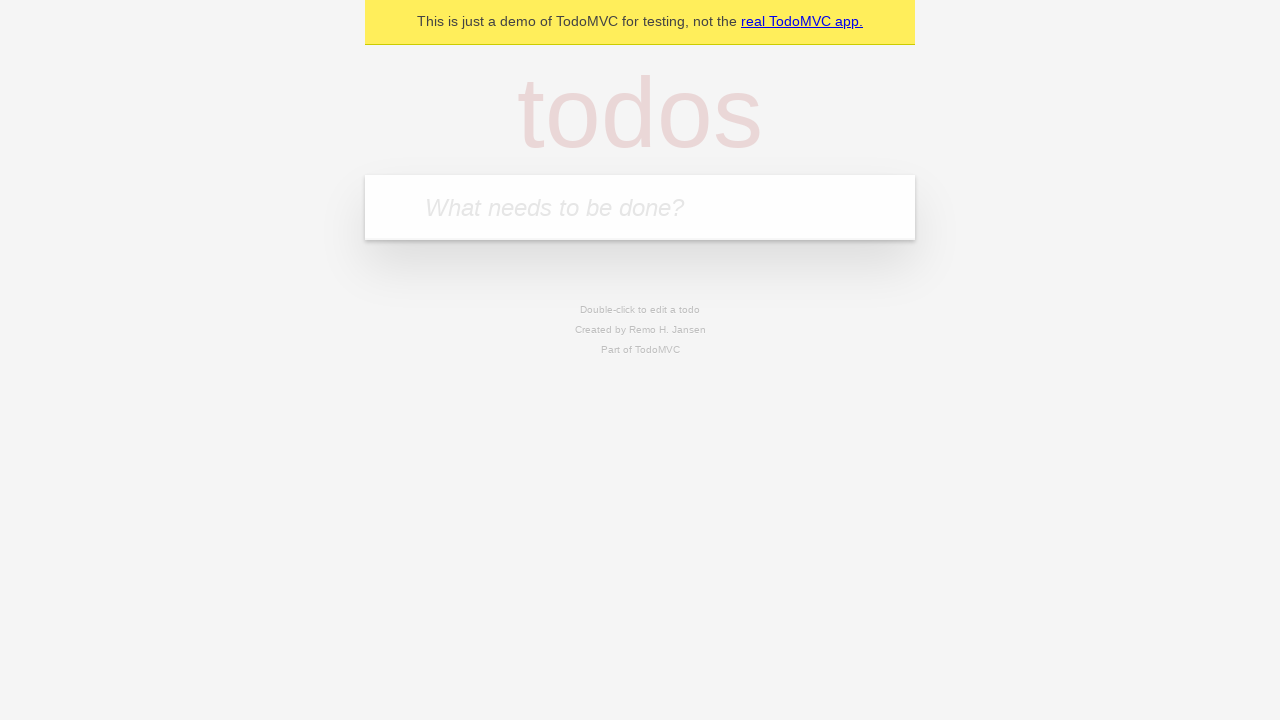

Filled todo input with 'buy some cheese' on internal:attr=[placeholder="What needs to be done?"i]
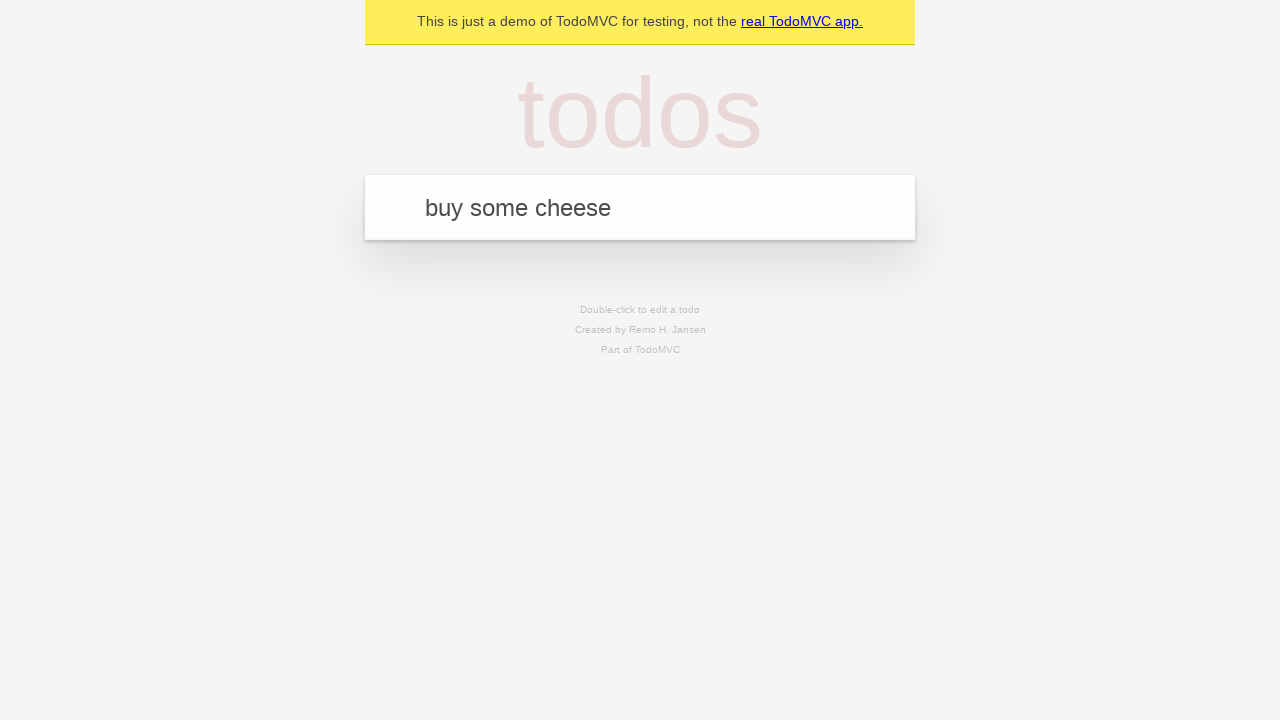

Pressed Enter to add first todo item on internal:attr=[placeholder="What needs to be done?"i]
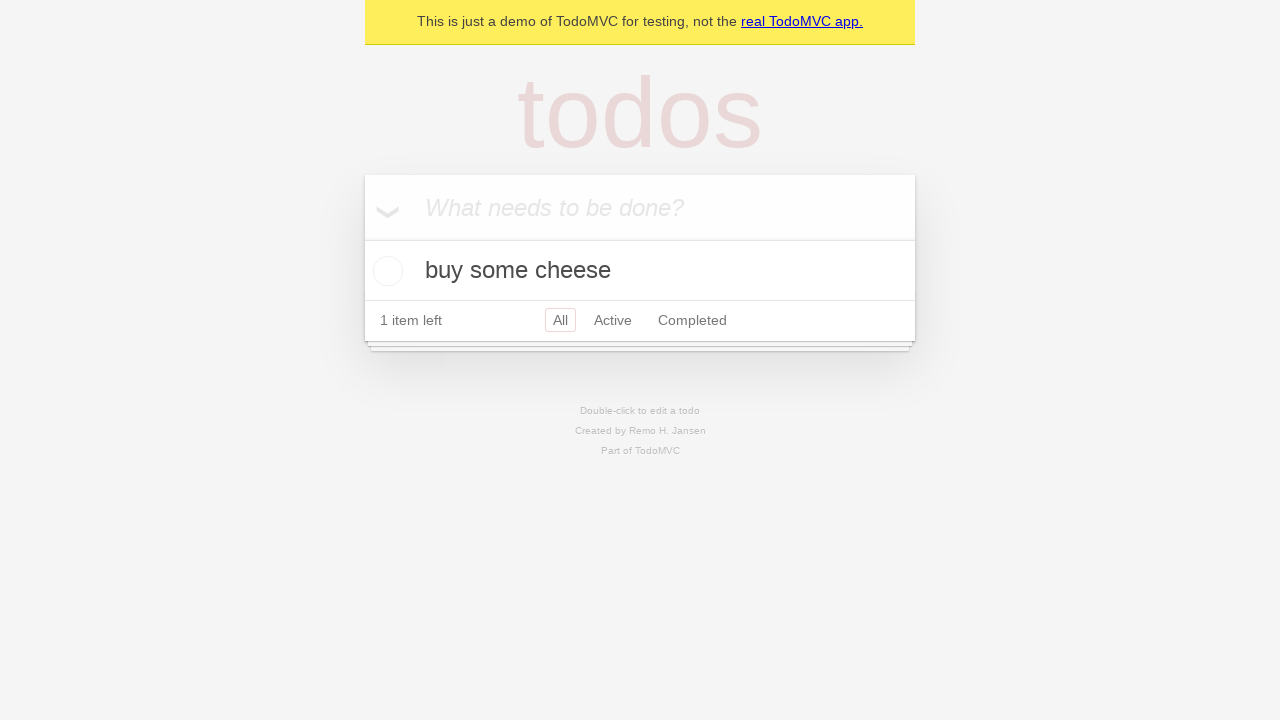

Filled todo input with 'feed the cat' on internal:attr=[placeholder="What needs to be done?"i]
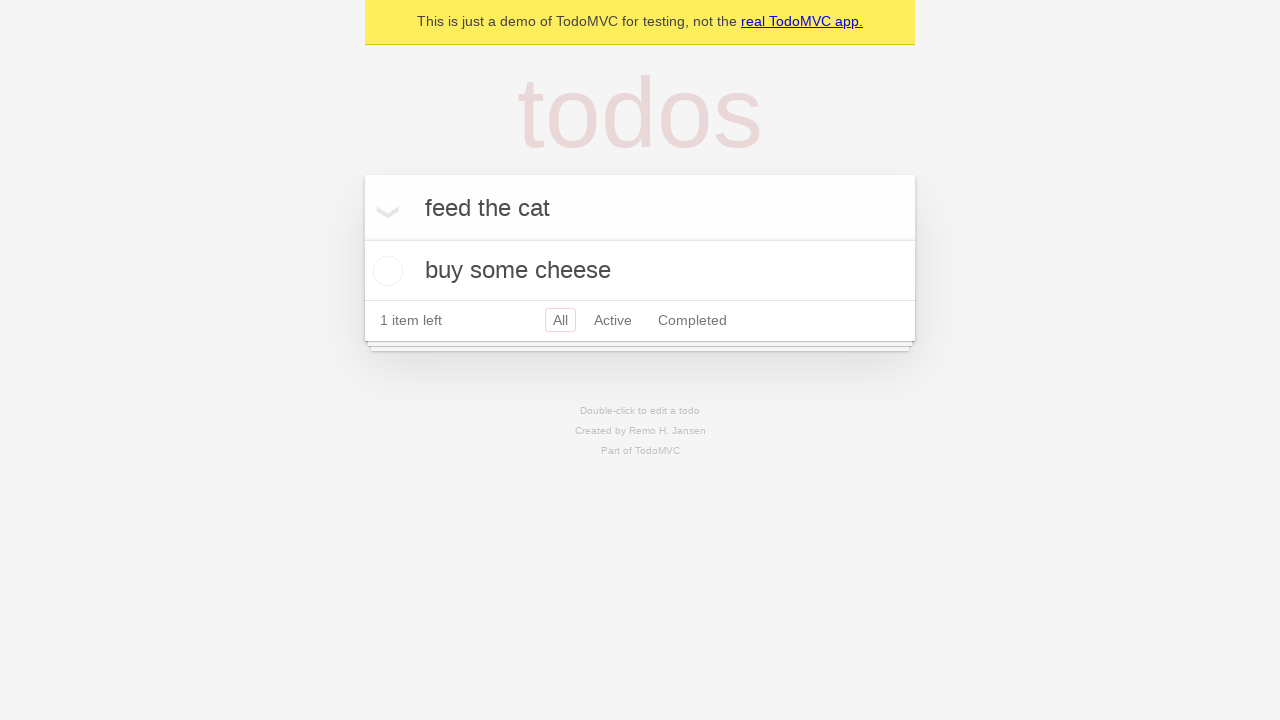

Pressed Enter to add second todo item on internal:attr=[placeholder="What needs to be done?"i]
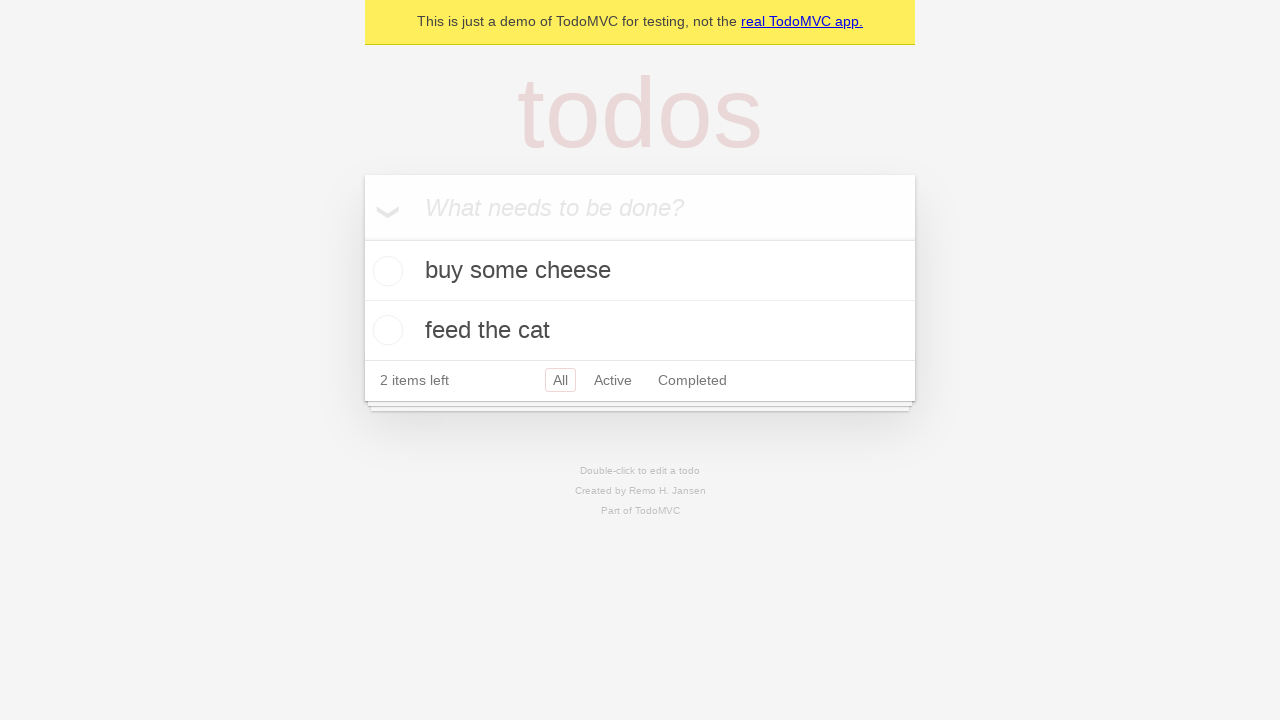

Filled todo input with 'book a doctors appointment' on internal:attr=[placeholder="What needs to be done?"i]
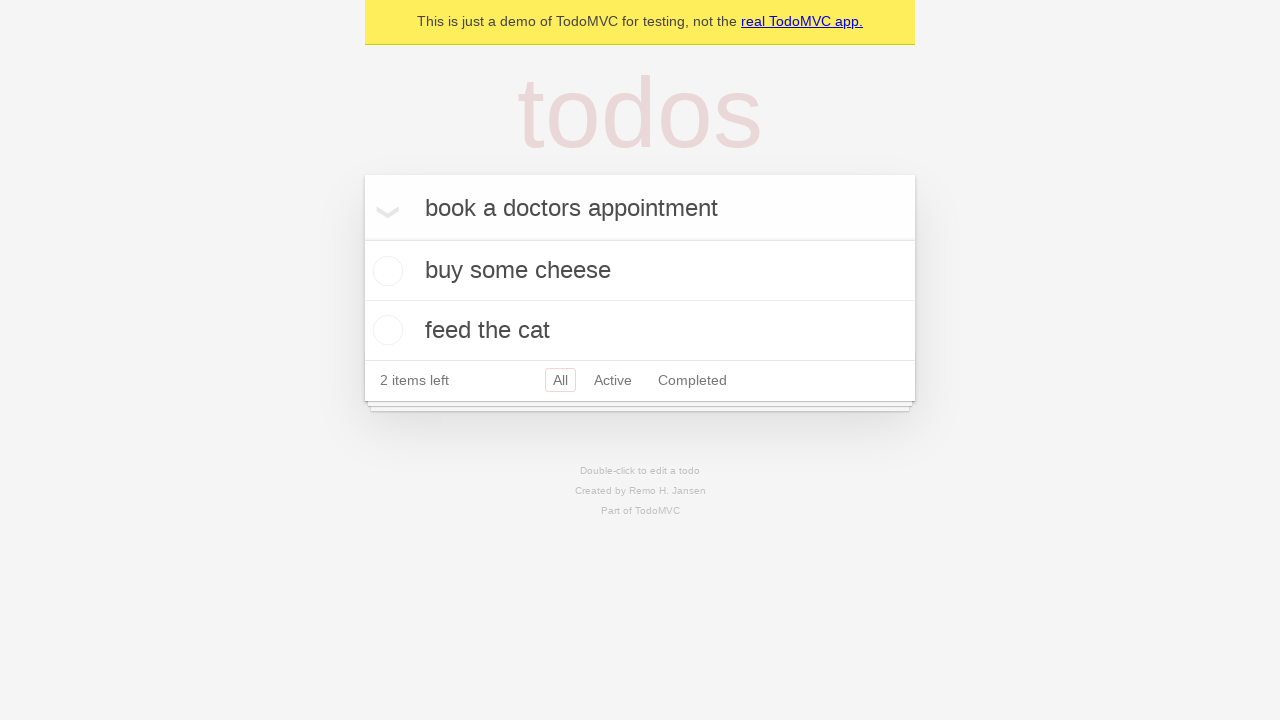

Pressed Enter to add third todo item on internal:attr=[placeholder="What needs to be done?"i]
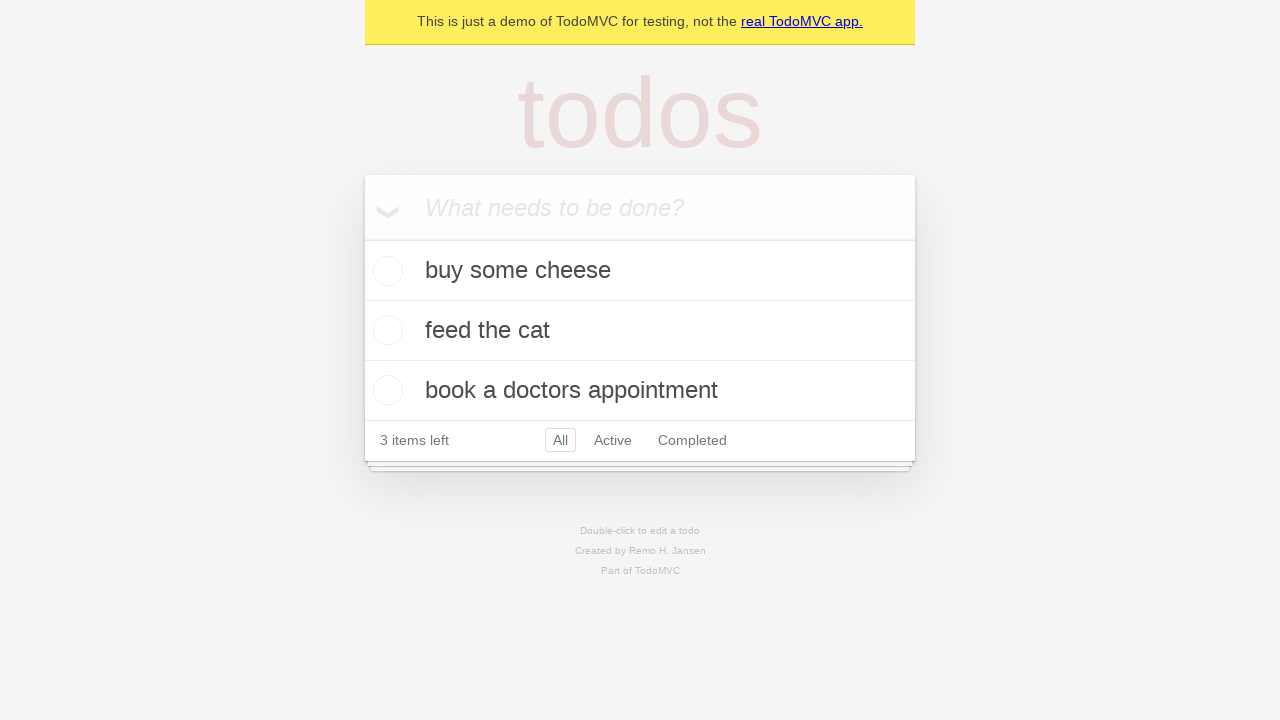

Marked second todo item 'feed the cat' as complete at (385, 330) on .todo-list li .toggle >> nth=1
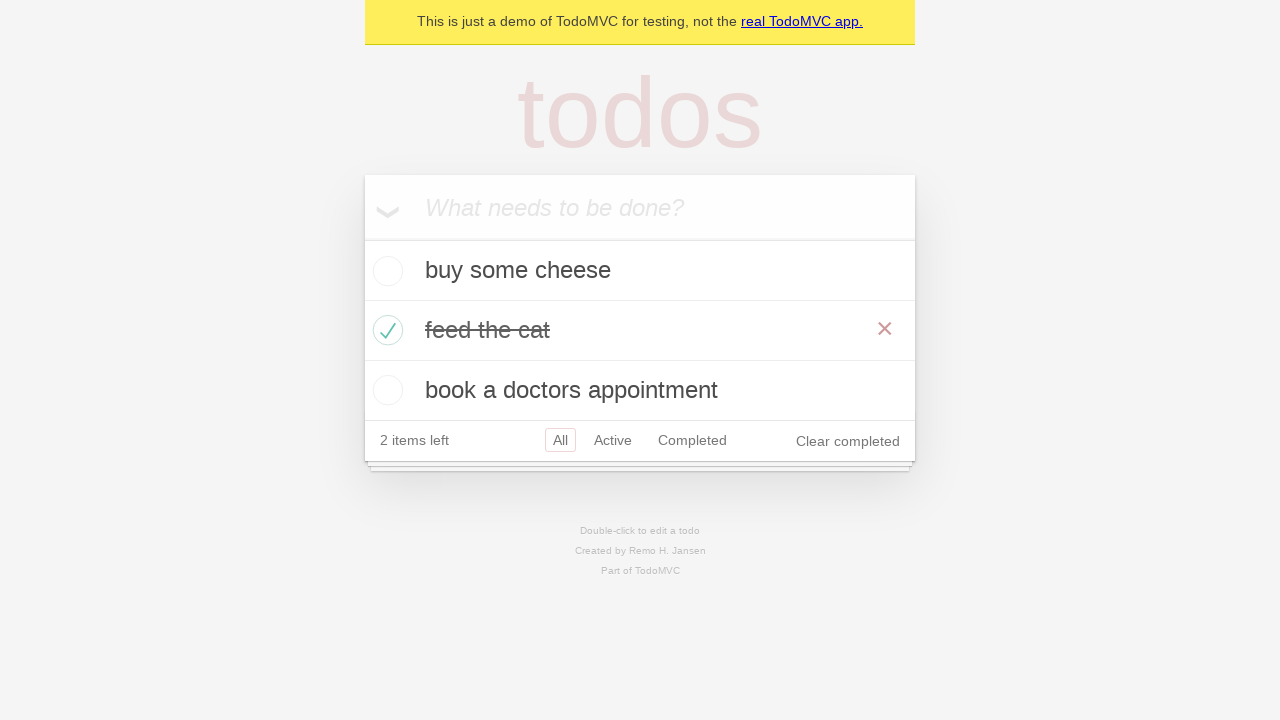

Clicked Active filter to display only incomplete items at (613, 440) on internal:role=link[name="Active"i]
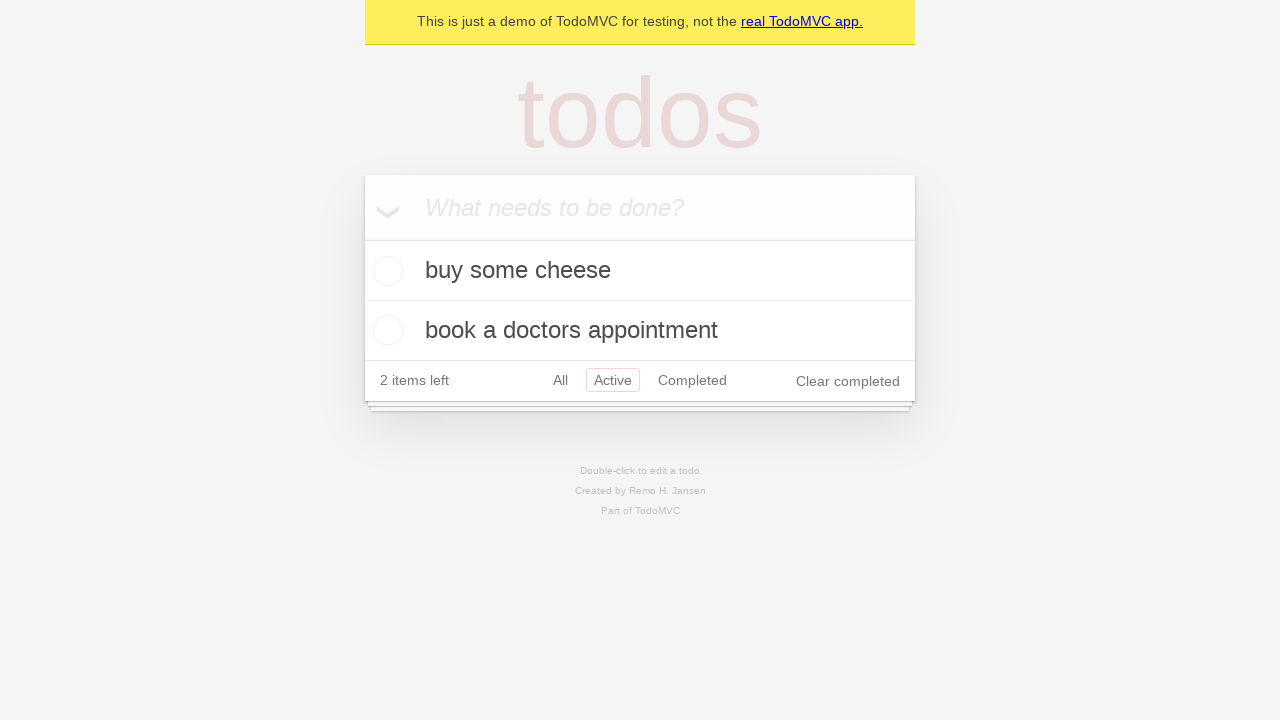

Verified active todo items are displayed
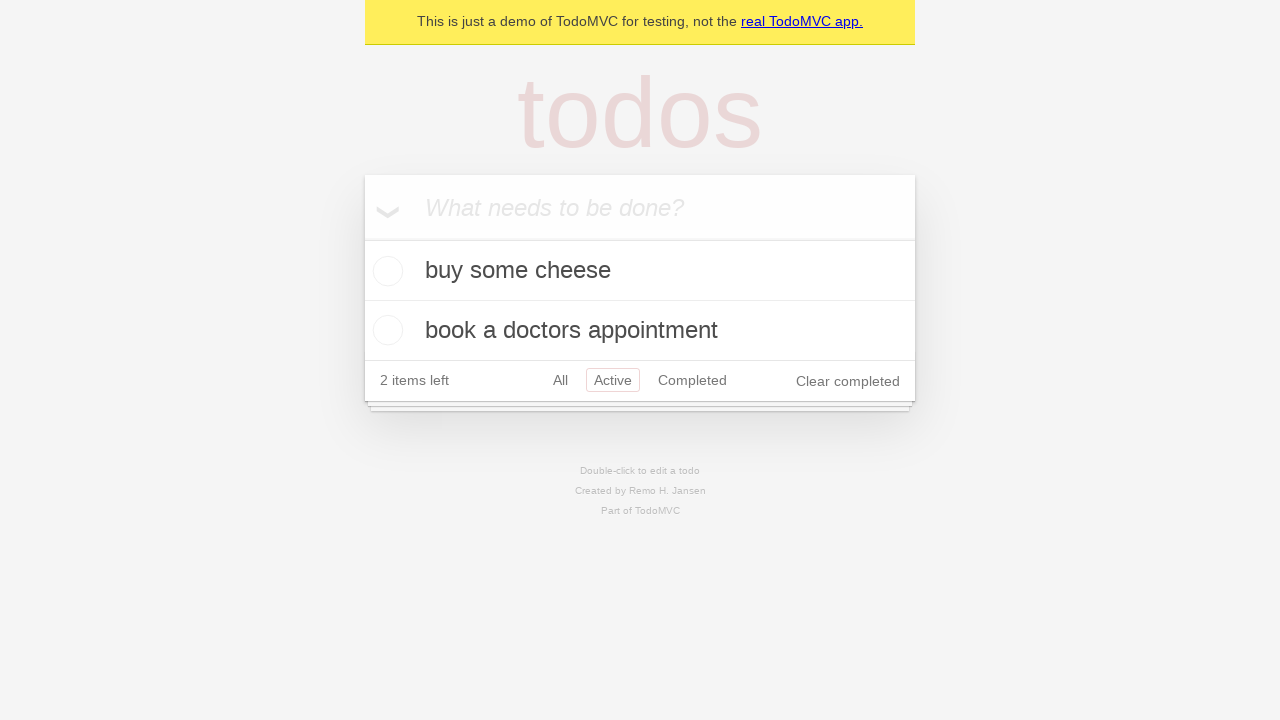

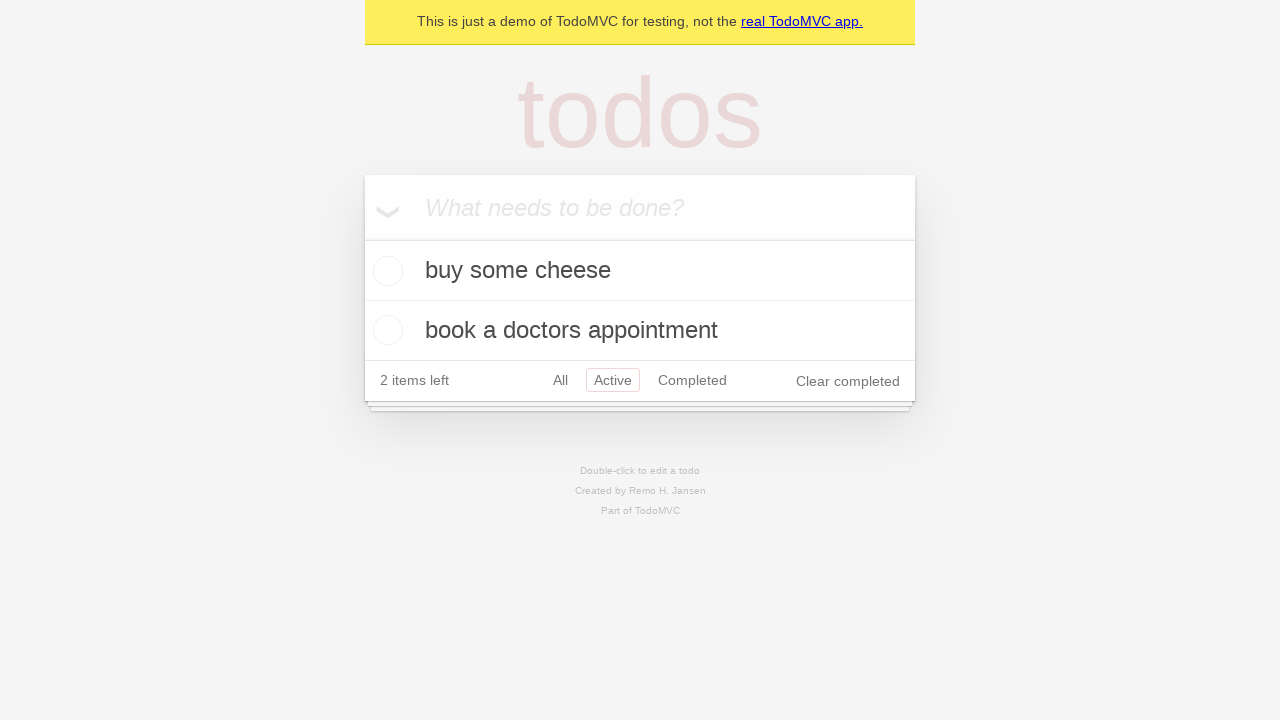